Tests the Full Name field on a text box form by verifying its label, placeholder, and filling it with a value

Starting URL: https://demoqa.com/text-box

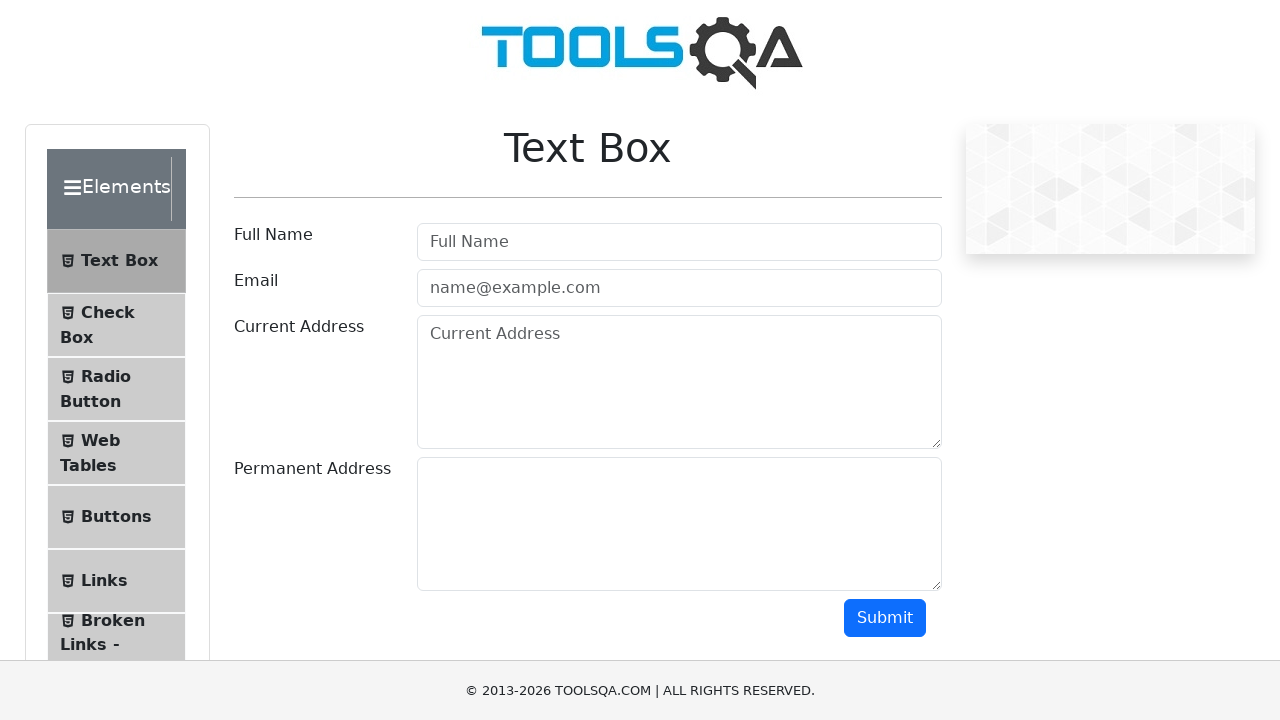

Located the Full Name label element
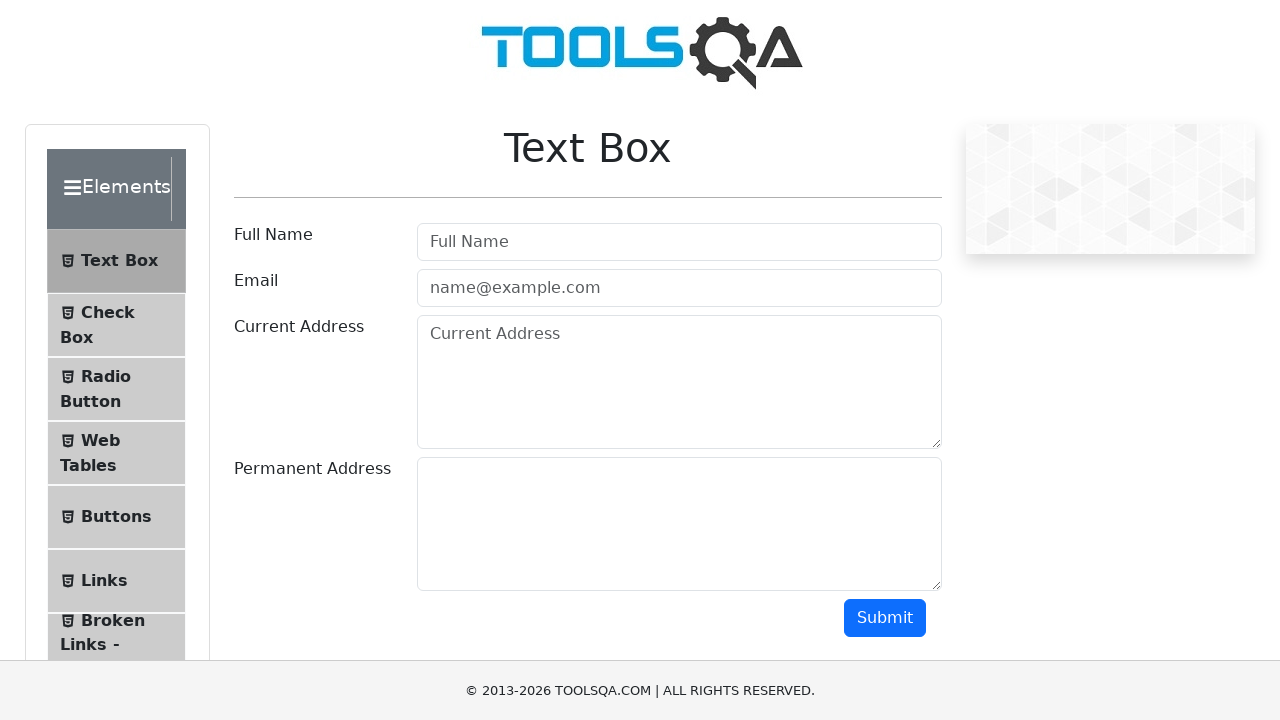

Verified Full Name label text is correct
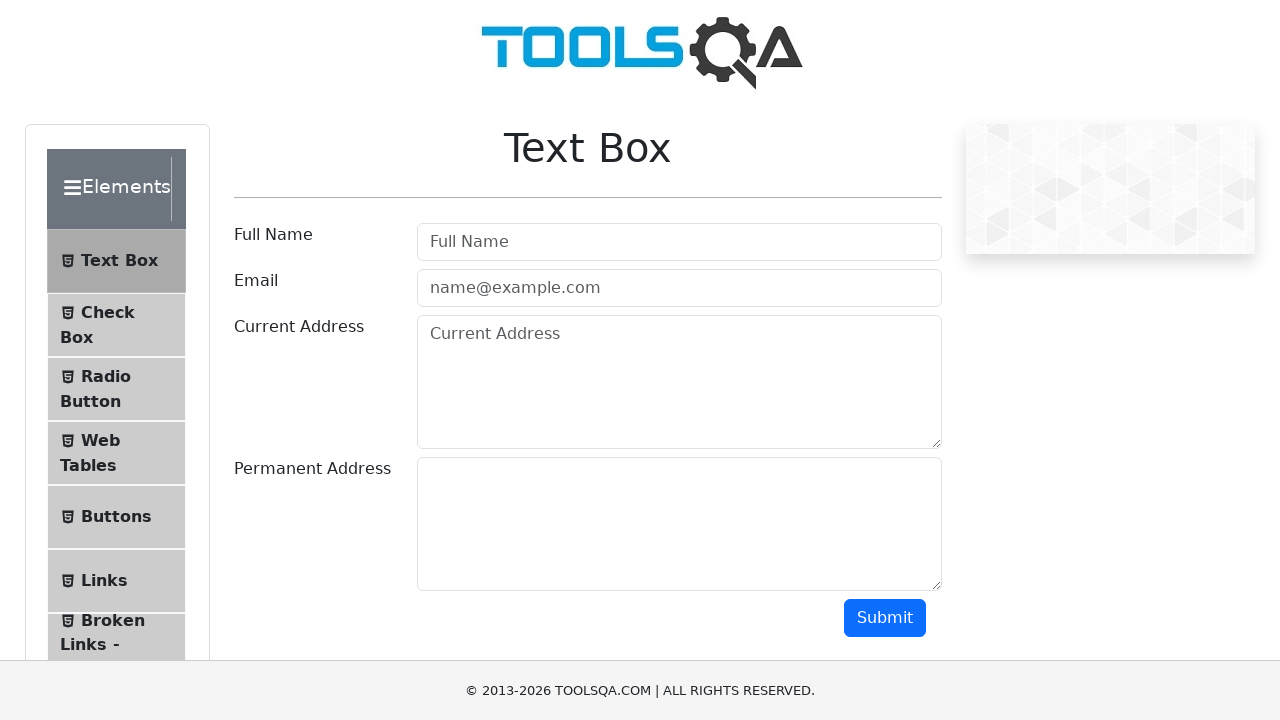

Located the Full Name input field
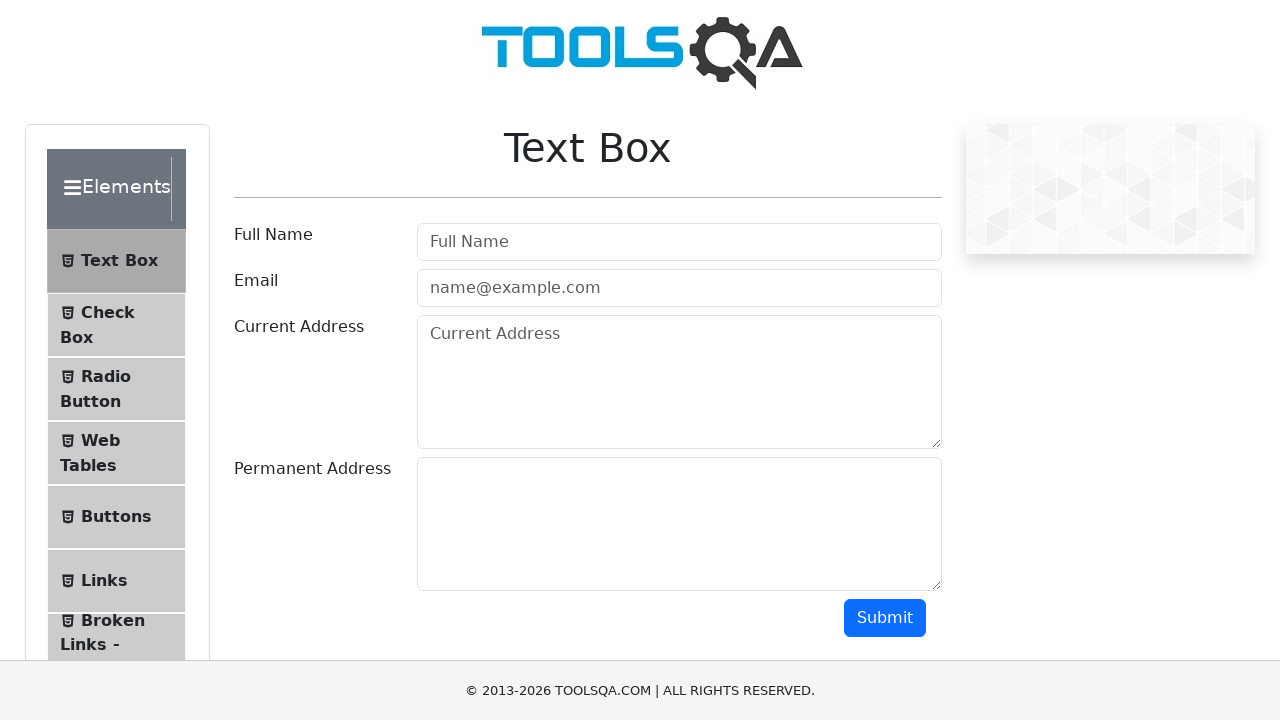

Verified Full Name input placeholder attribute is correct
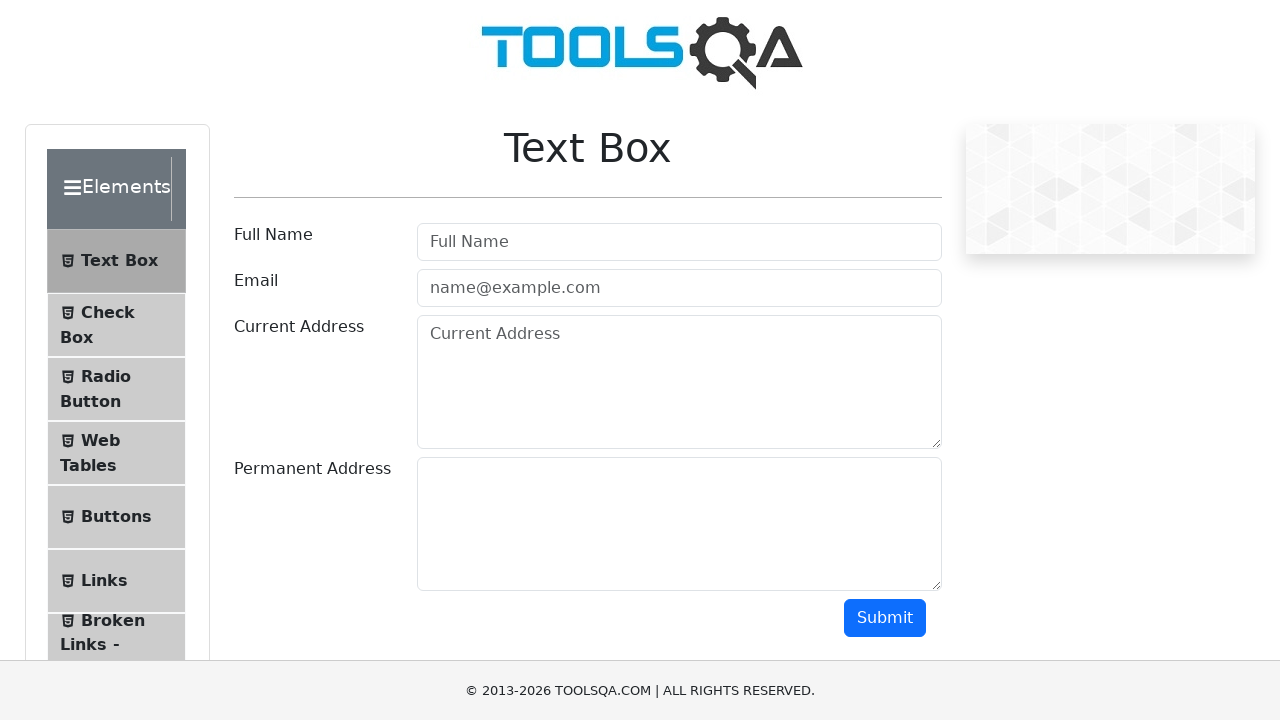

Filled Full Name field with 'Vishwa' on input[placeholder='Full Name']
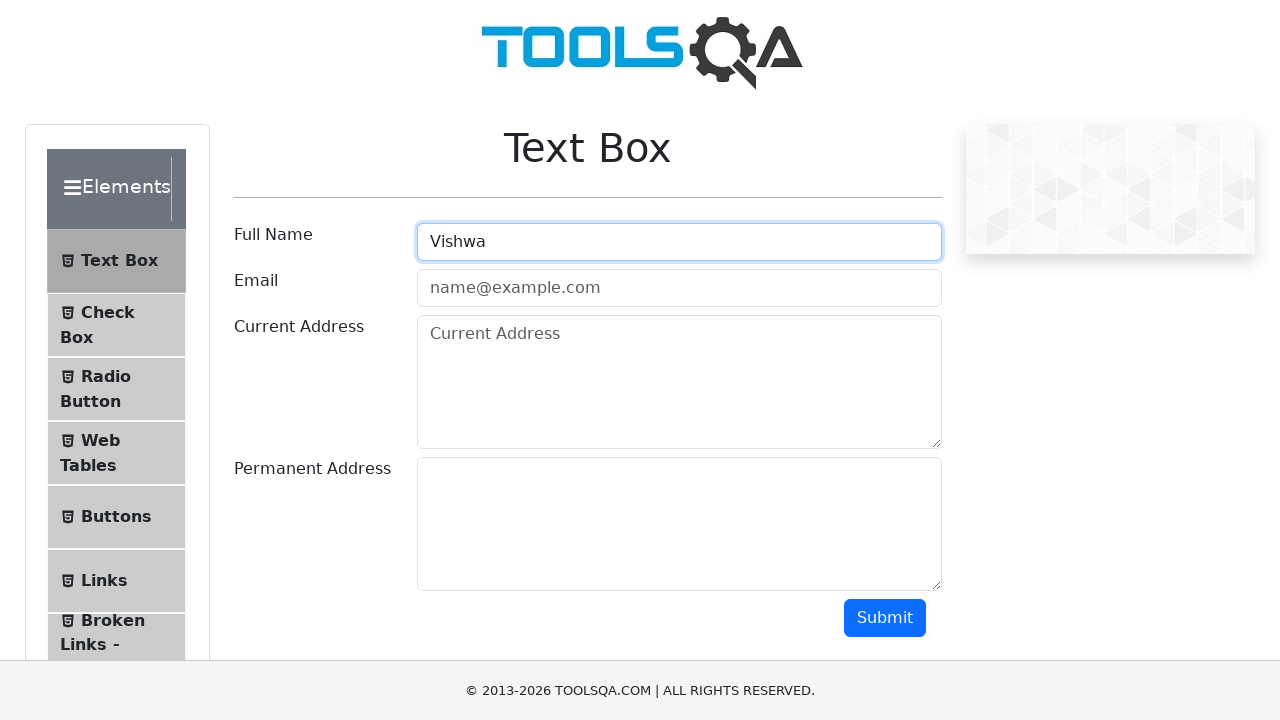

Waited for Full Name field to be attached to DOM
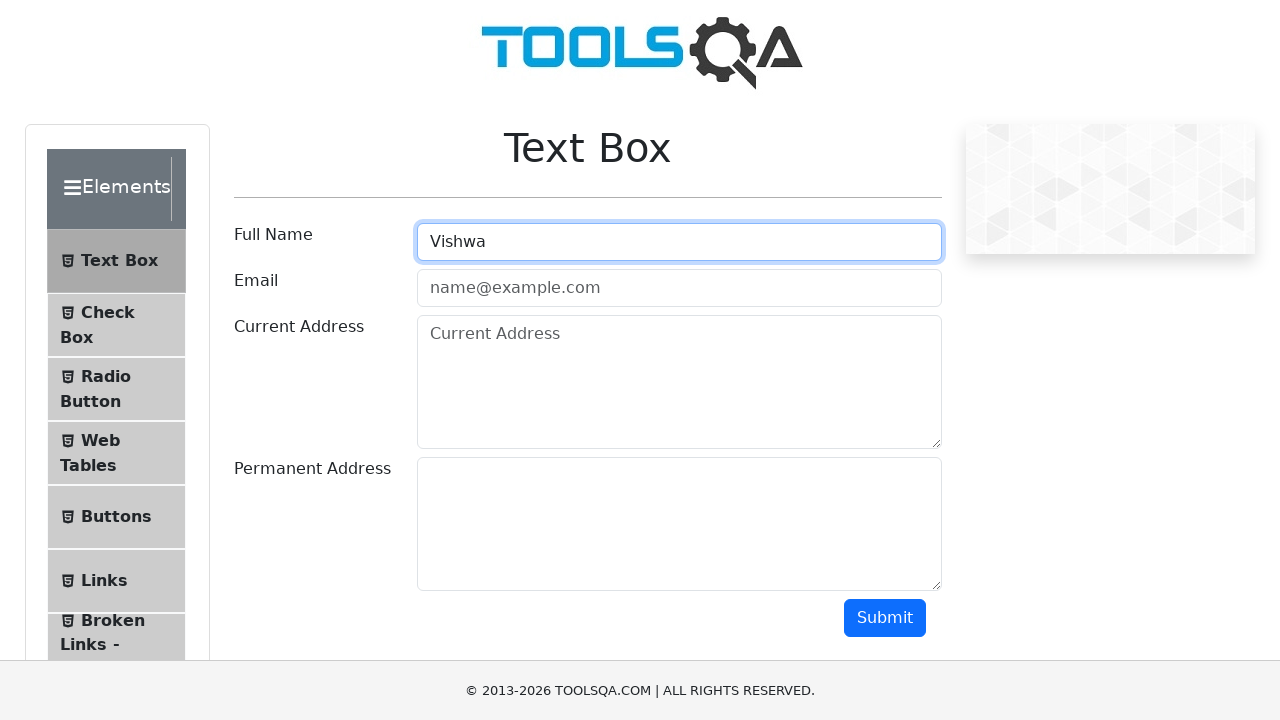

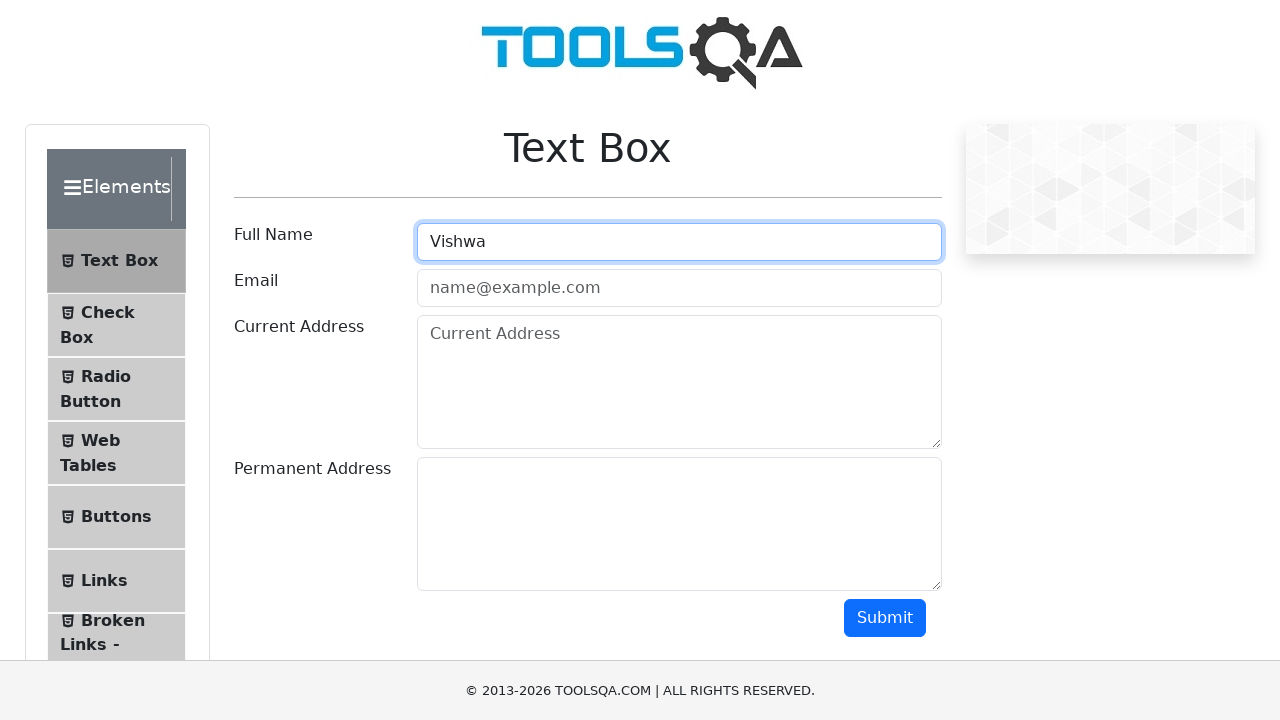